Tests radio button functionality by clicking on the "Yes" radio button and attempting to interact with a "No" button if it exists

Starting URL: https://demoqa.com/radio-button

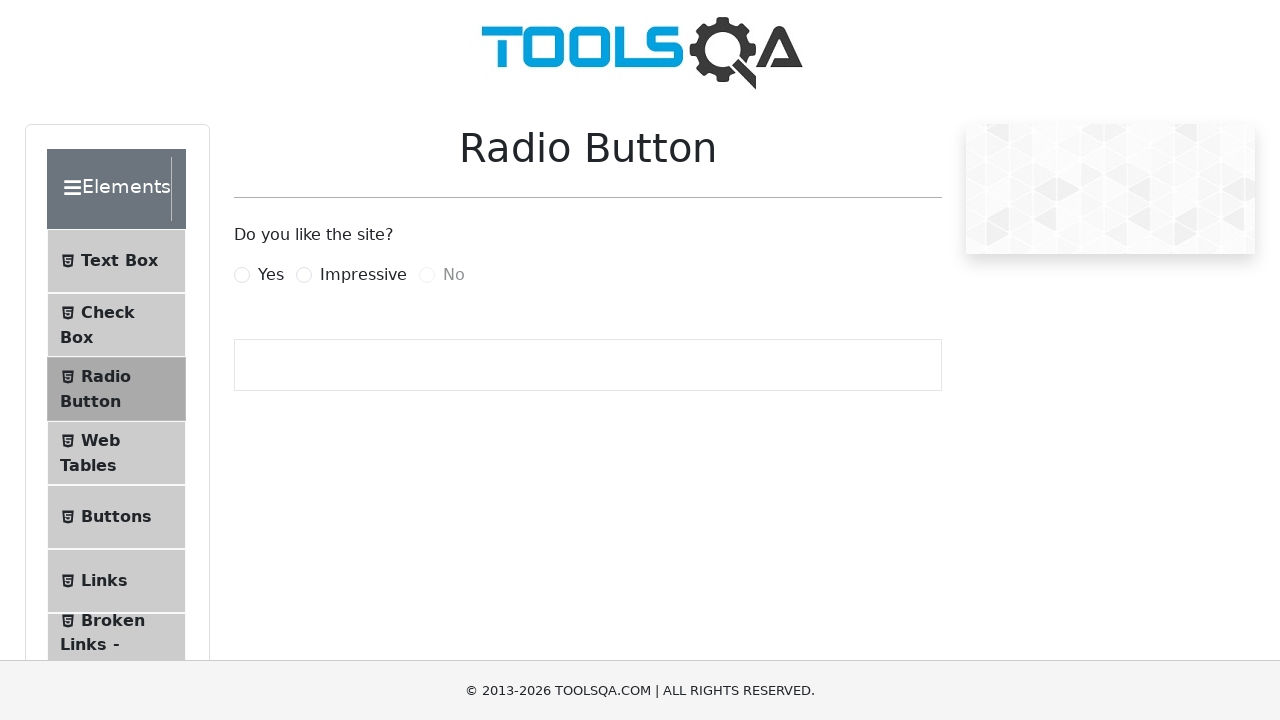

Clicked the 'Yes' radio button at (242, 275) on #yesRadio
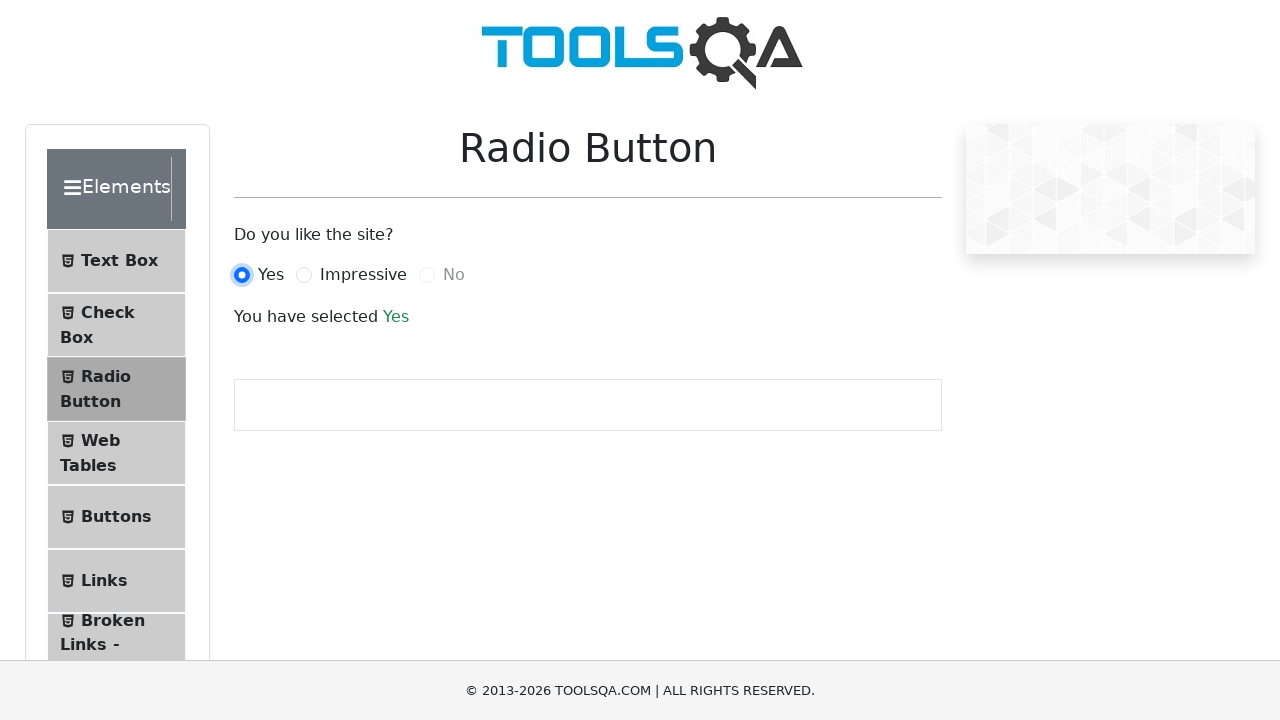

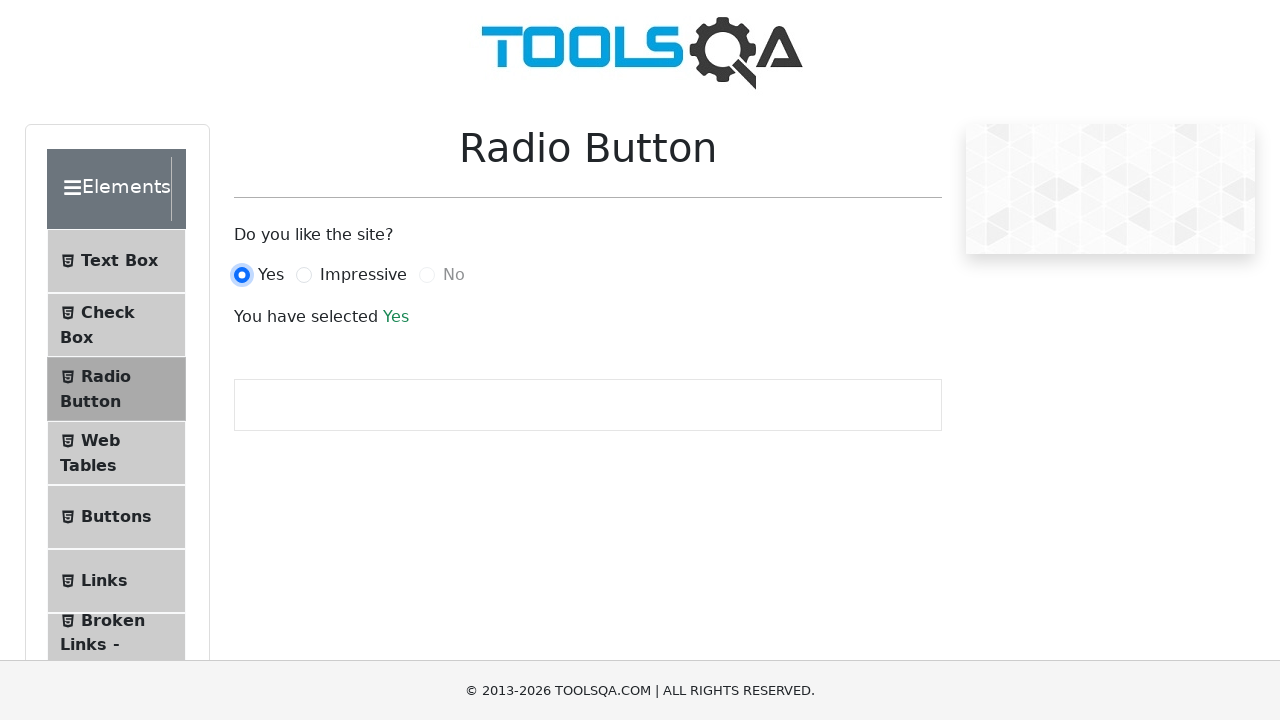